Tests deselecting all checkboxes by clicking each checkbox again

Starting URL: https://codenboxautomationlab.com/practice/

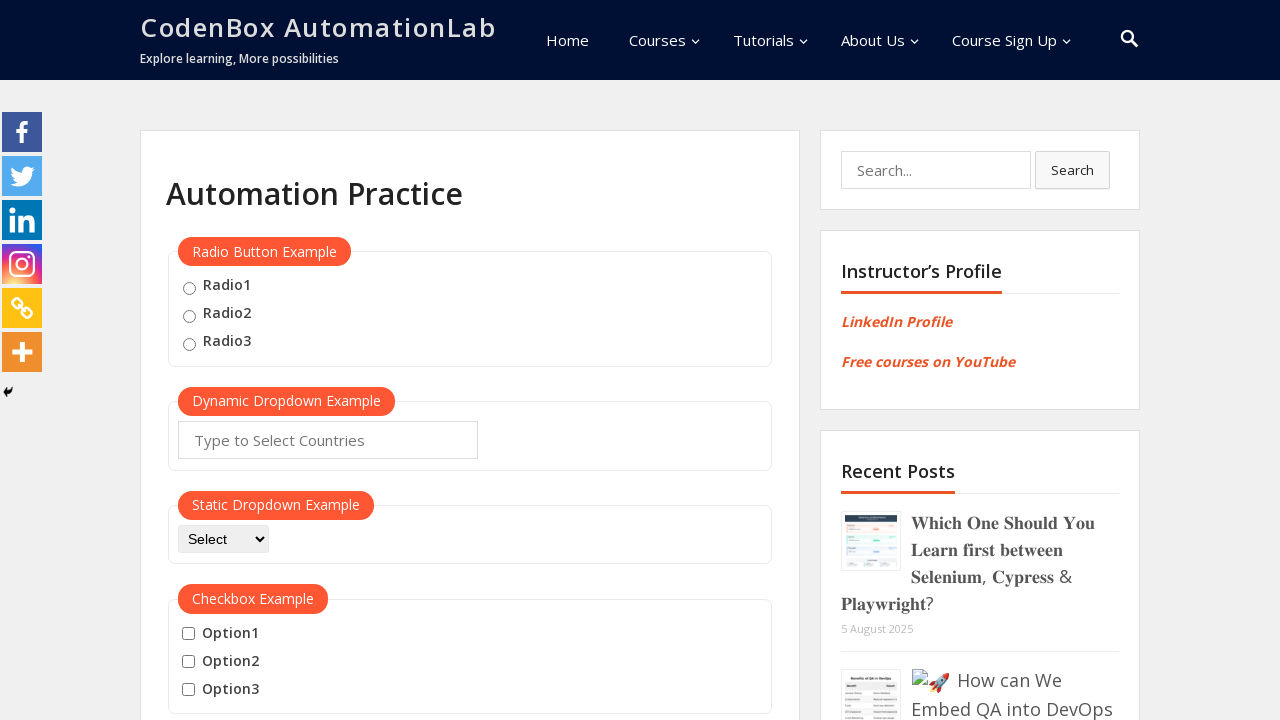

Navigated to practice page
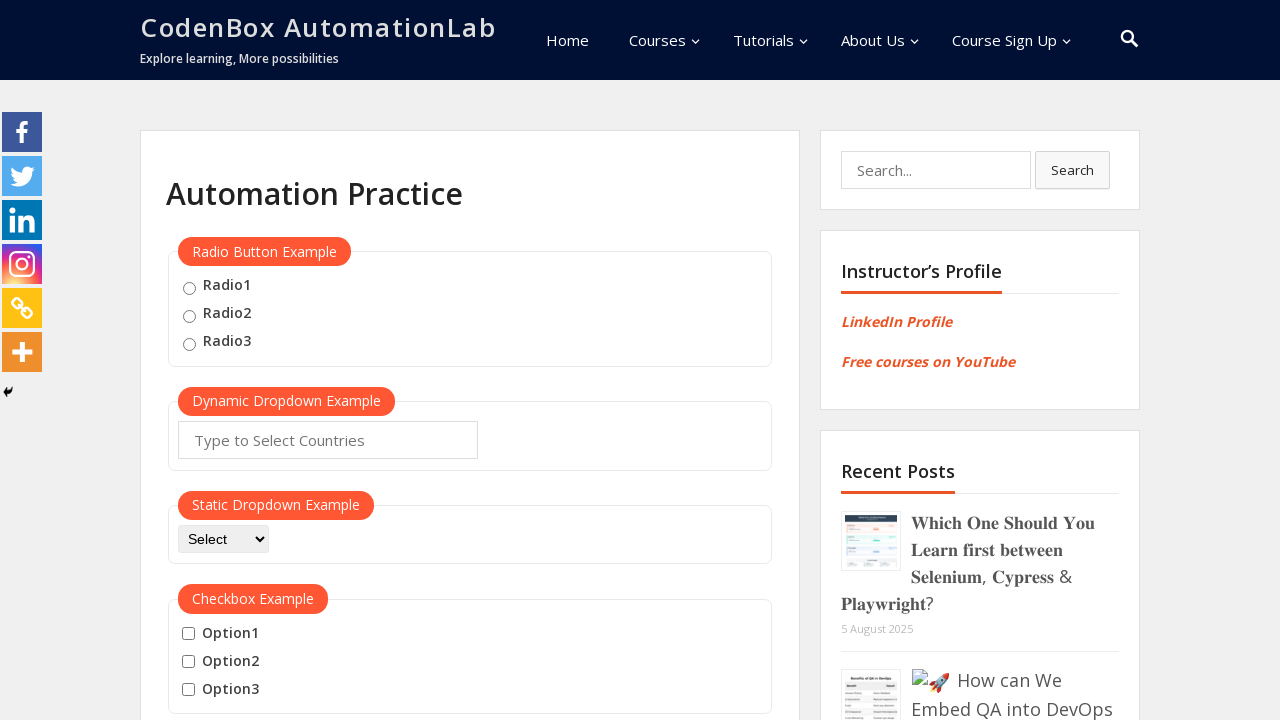

Located all checkboxes on the page
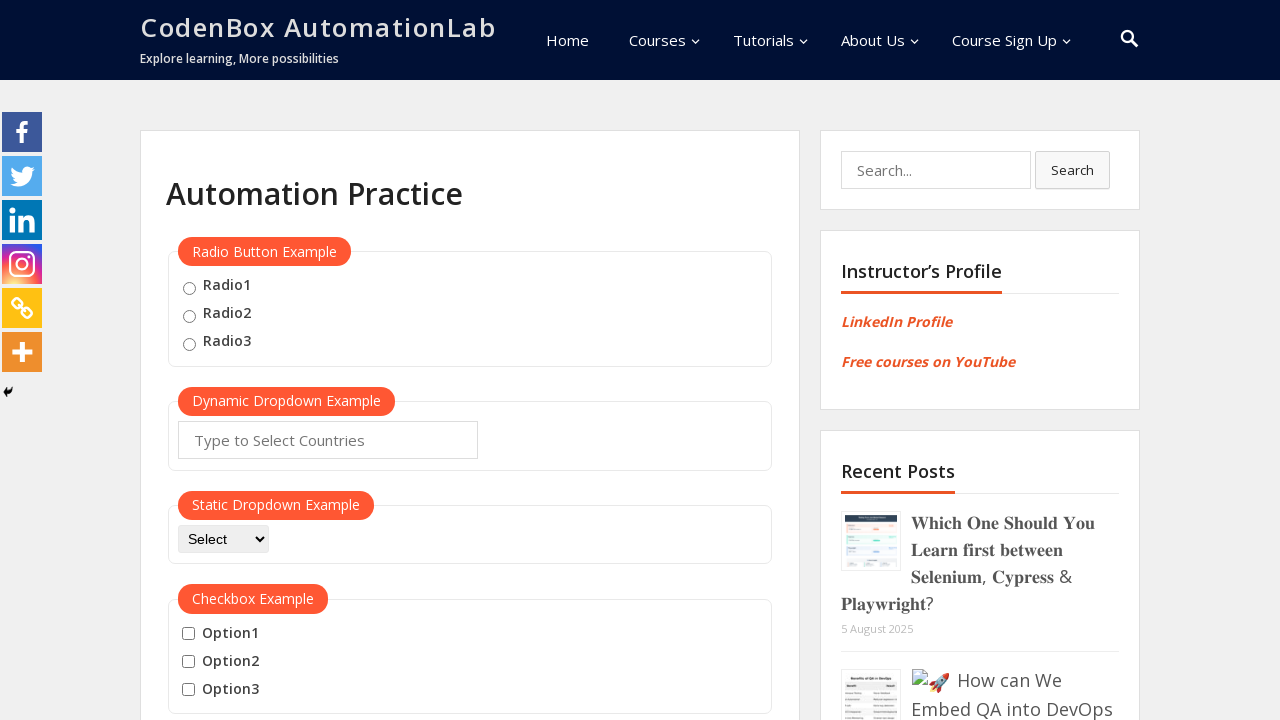

Clicked checkbox to deselect it at (188, 634) on input[type='checkbox'] >> nth=0
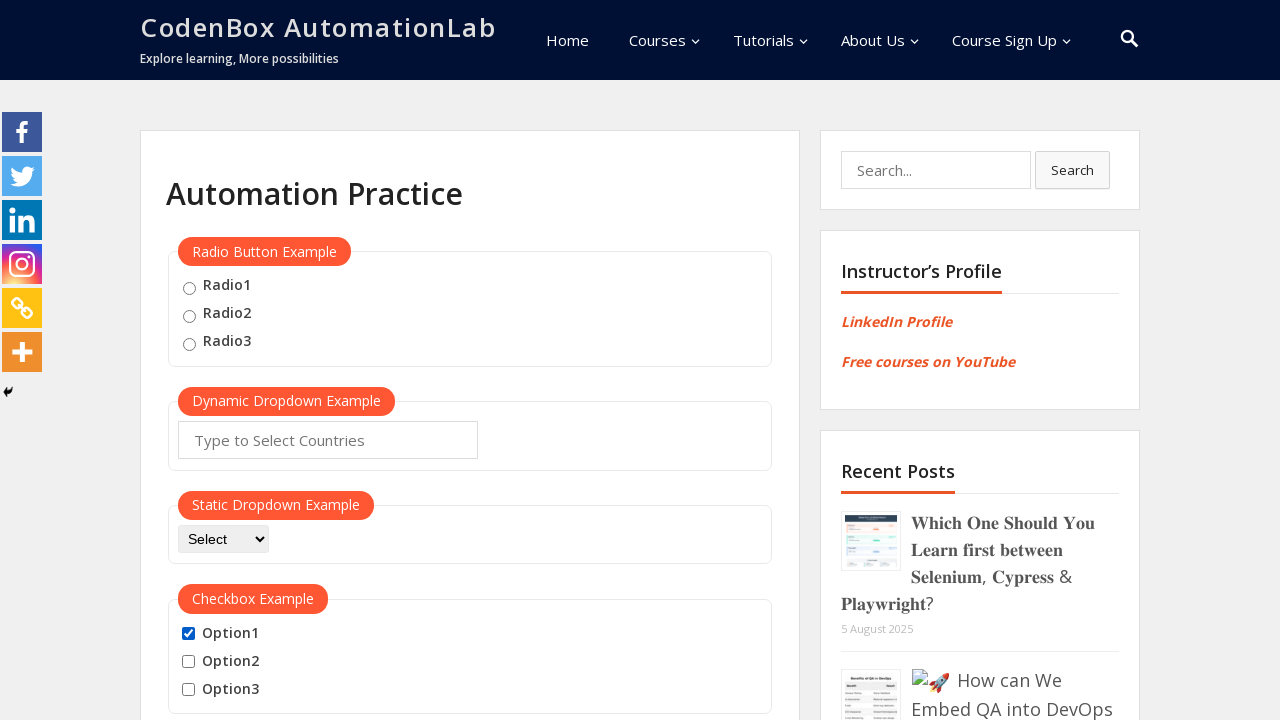

Clicked checkbox to deselect it at (188, 662) on input[type='checkbox'] >> nth=1
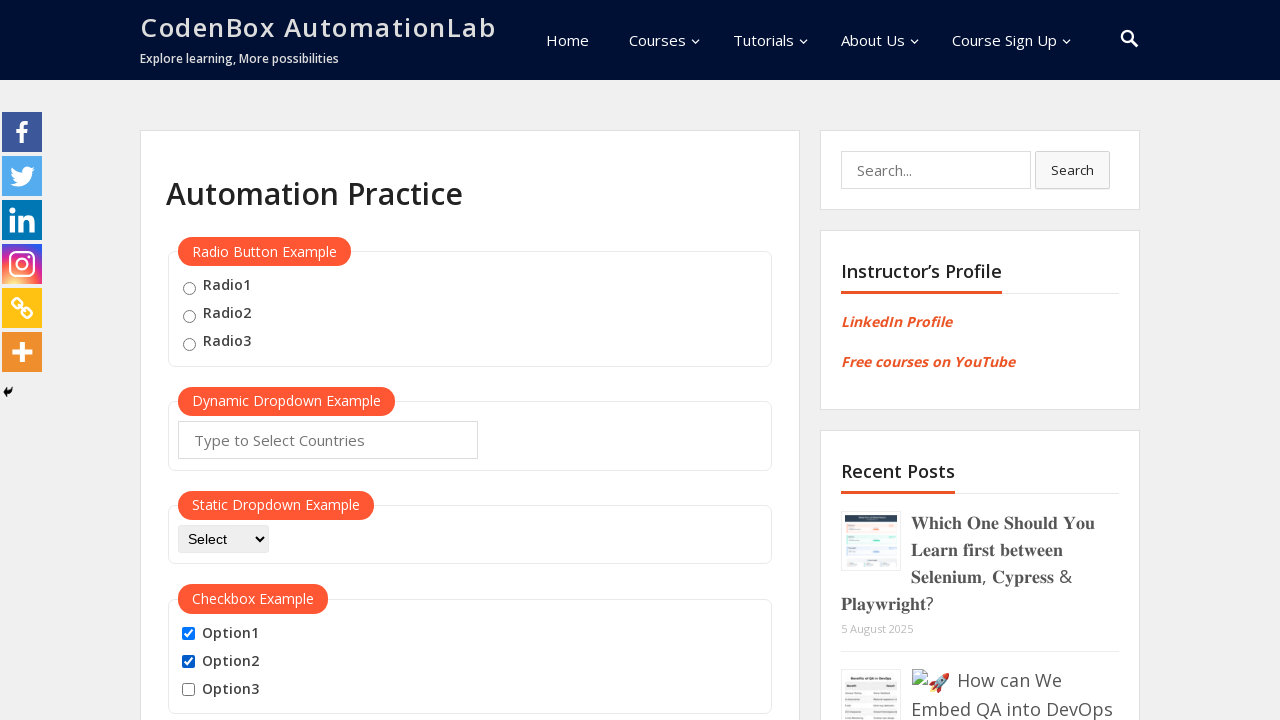

Clicked checkbox to deselect it at (188, 690) on input[type='checkbox'] >> nth=2
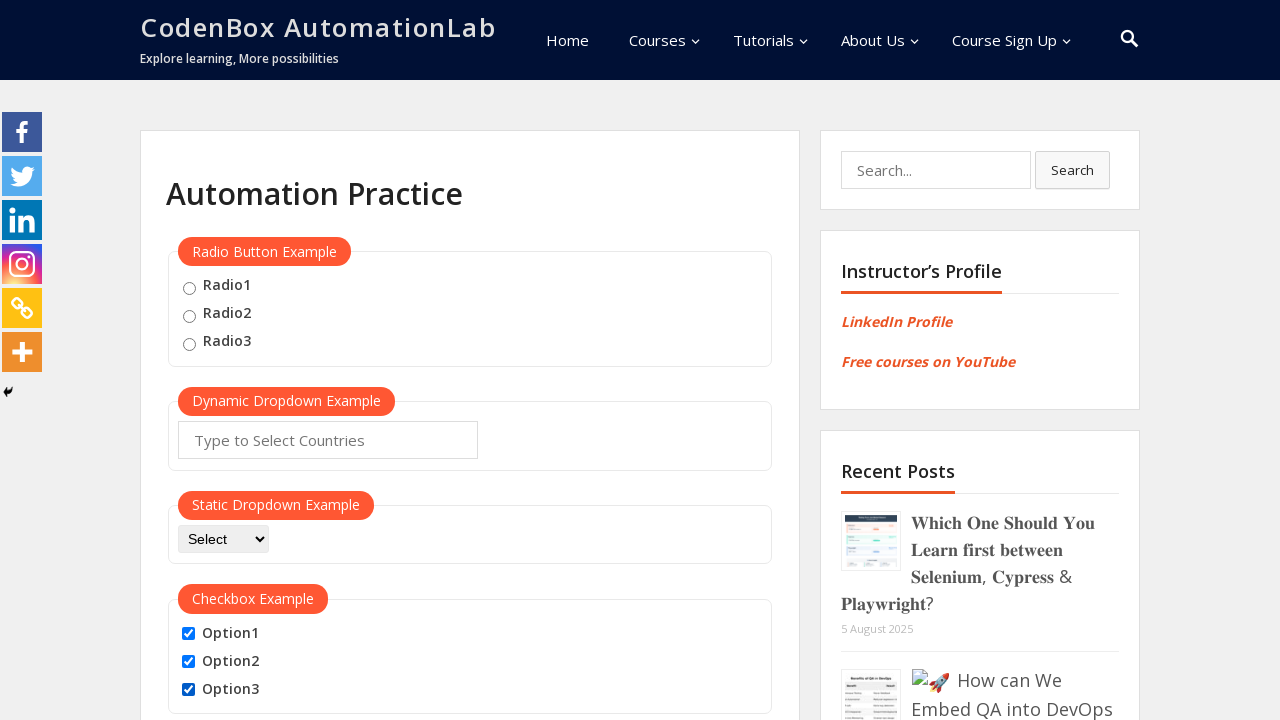

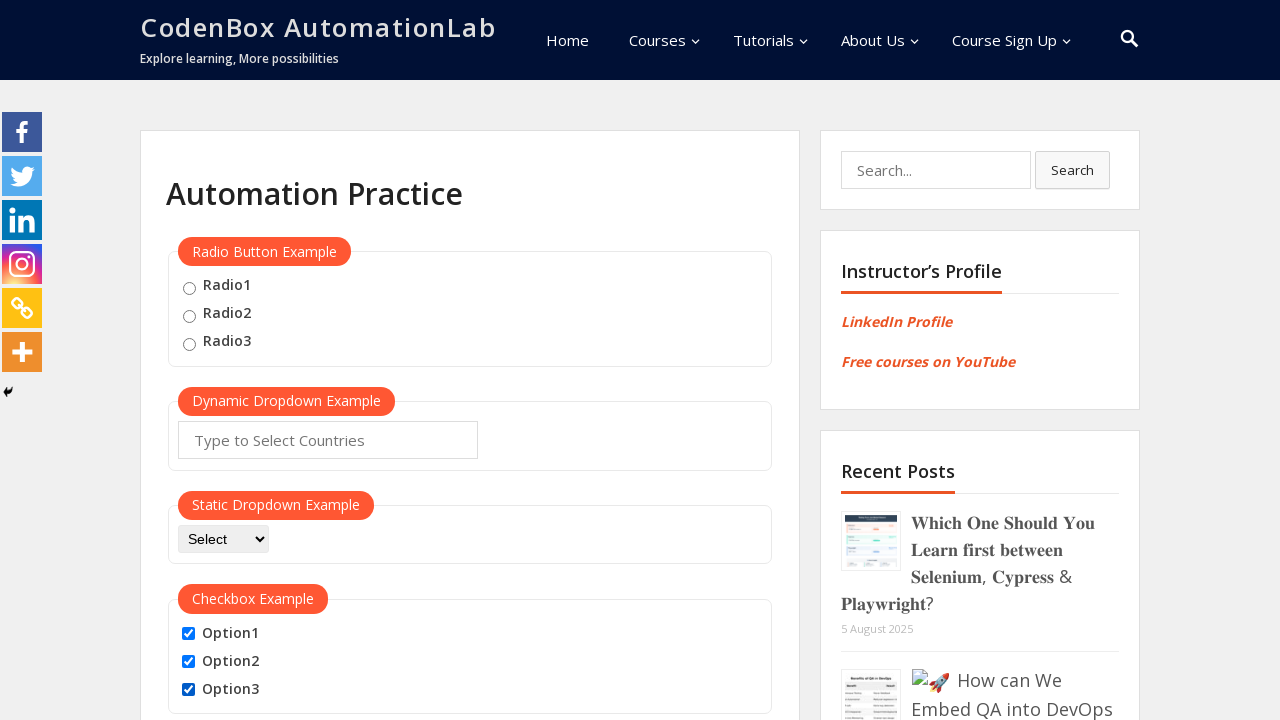